Tests displaying jQuery Growl notifications on a page by injecting jQuery, jQuery Growl library, and styles, then triggering notification messages

Starting URL: http://the-internet.herokuapp.com

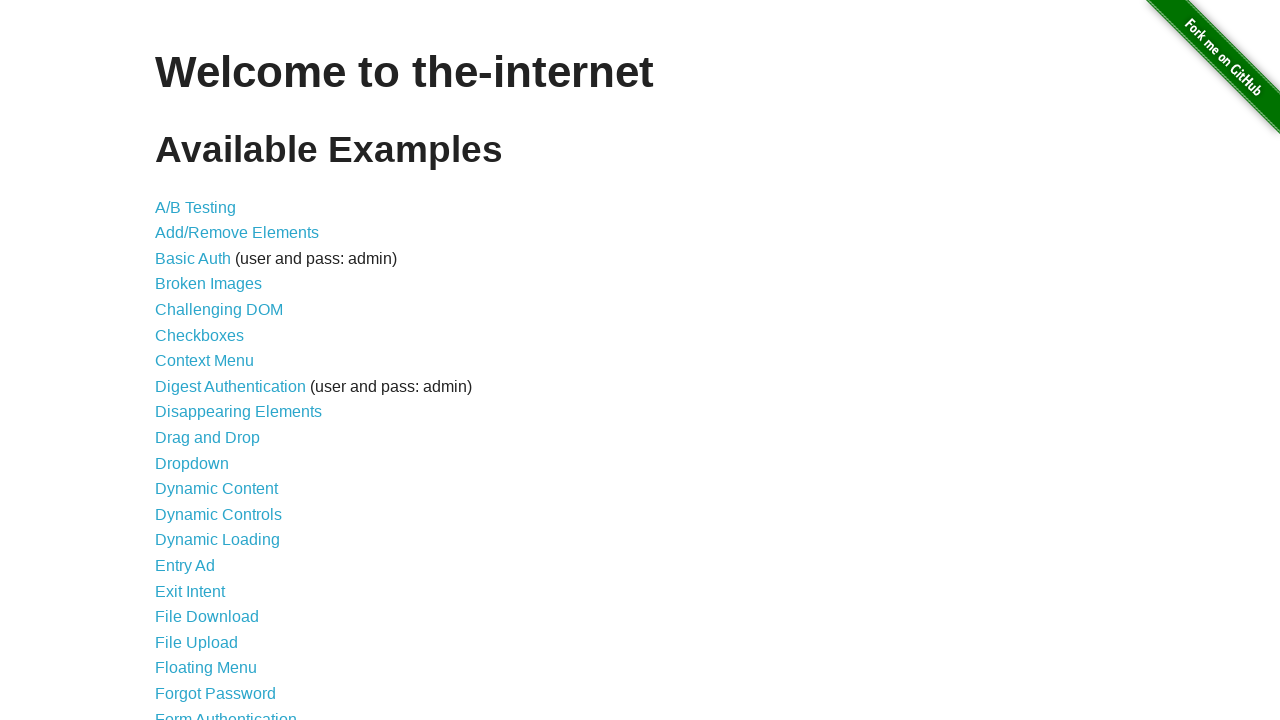

Checked for jQuery and injected it if not present
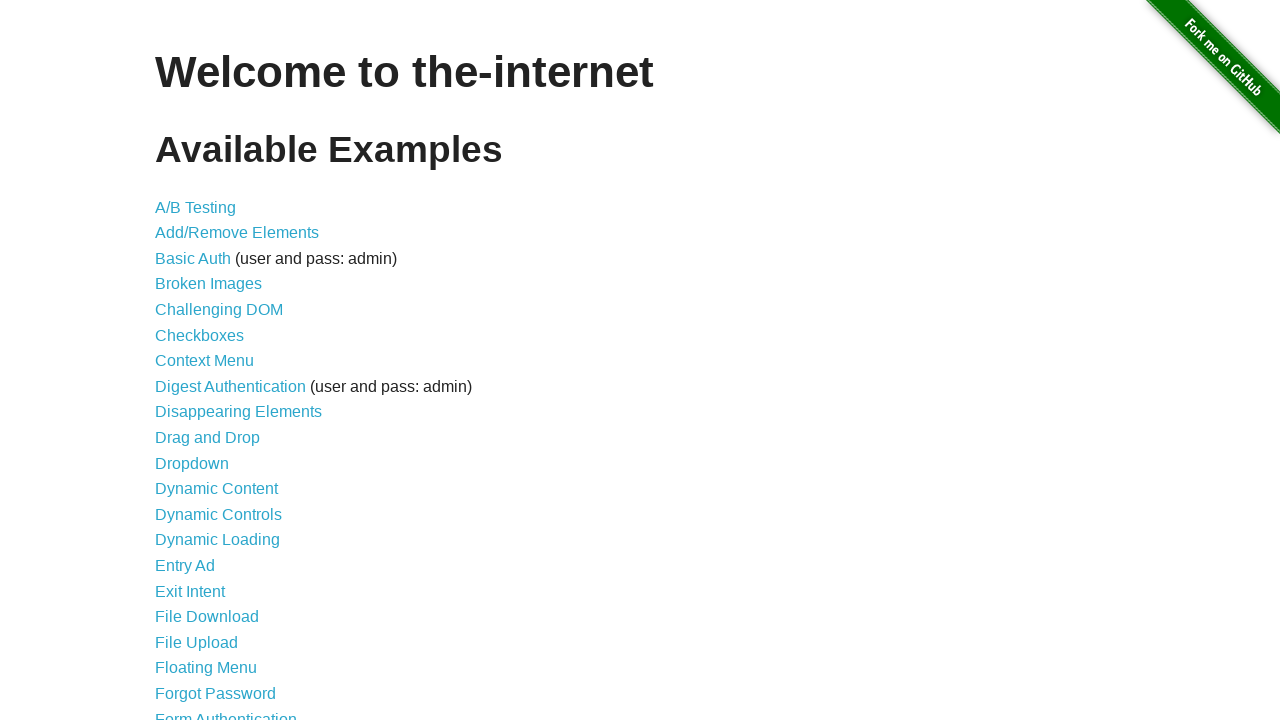

Loaded jQuery Growl library via jQuery getScript
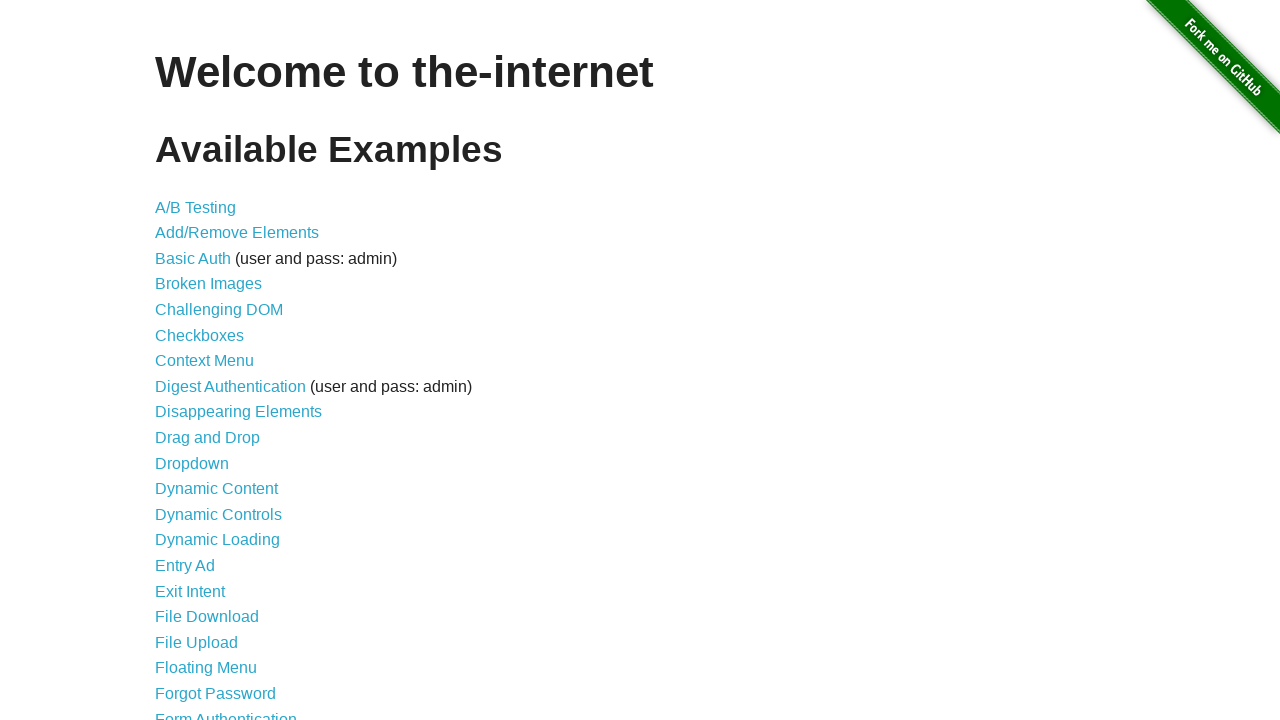

Injected jQuery Growl CSS stylesheet into page head
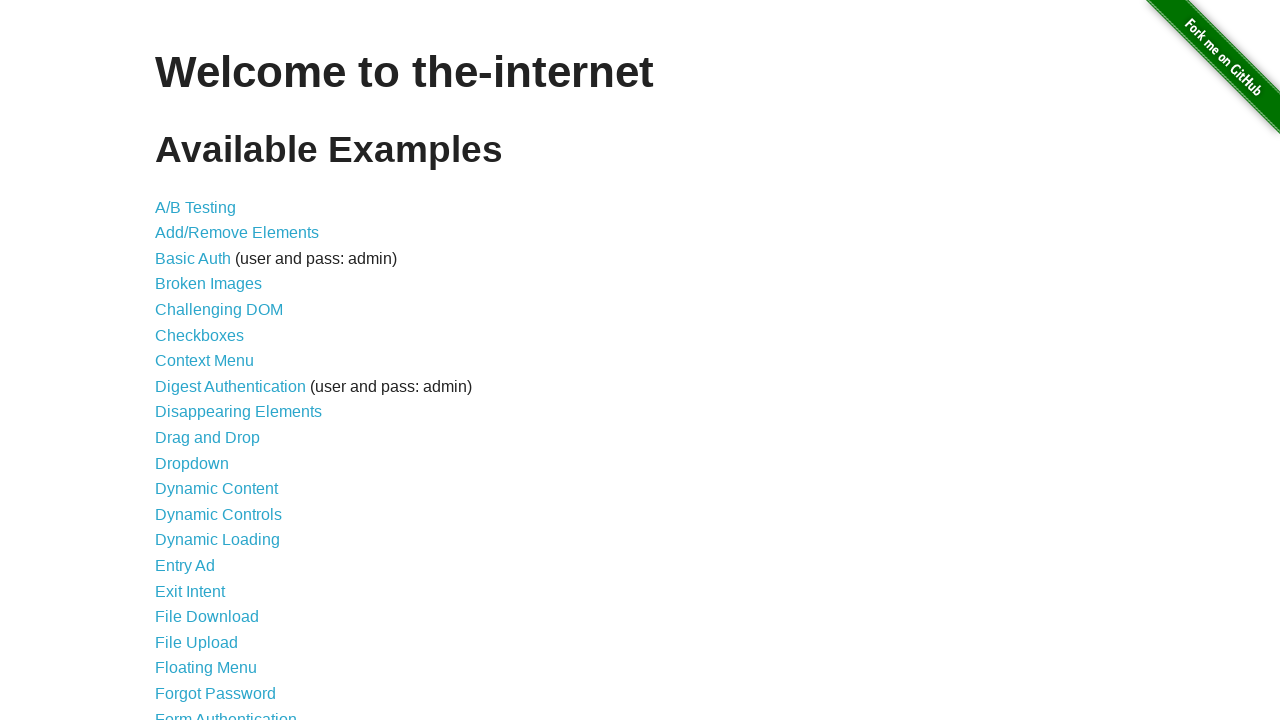

Waited 1 second for scripts to load
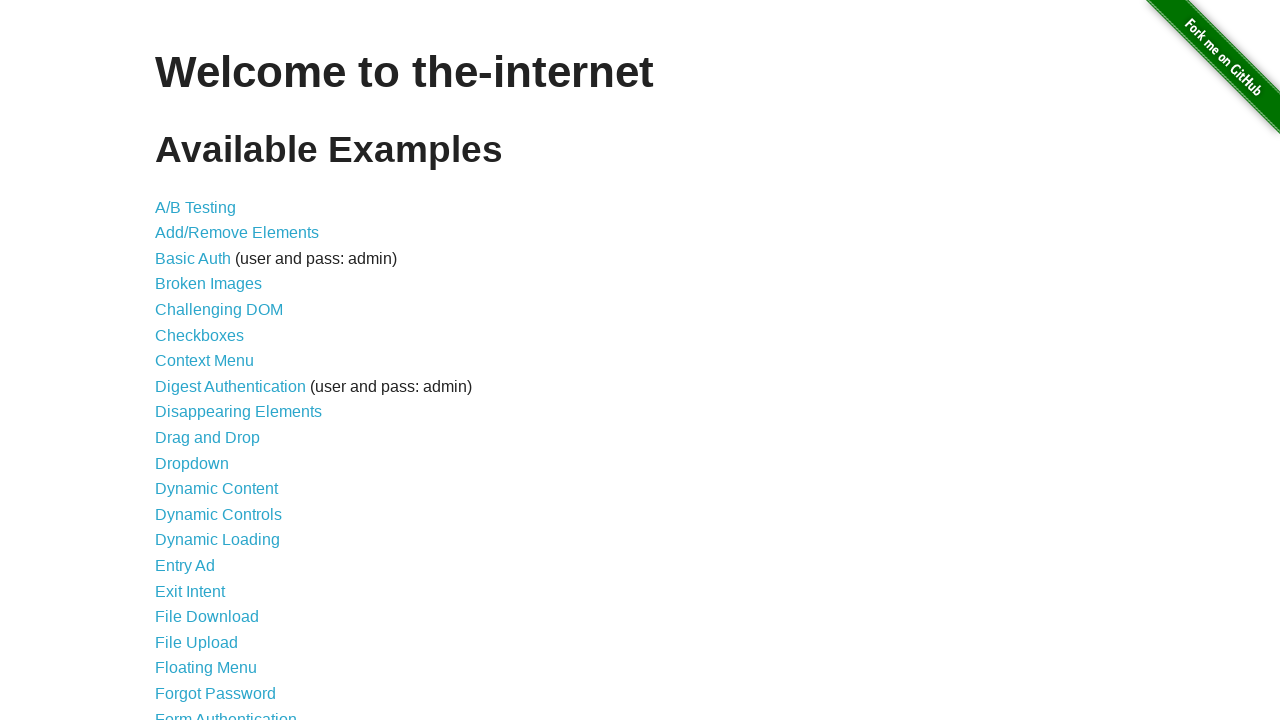

Triggered jQuery Growl notification with title 'GET' and message '/'
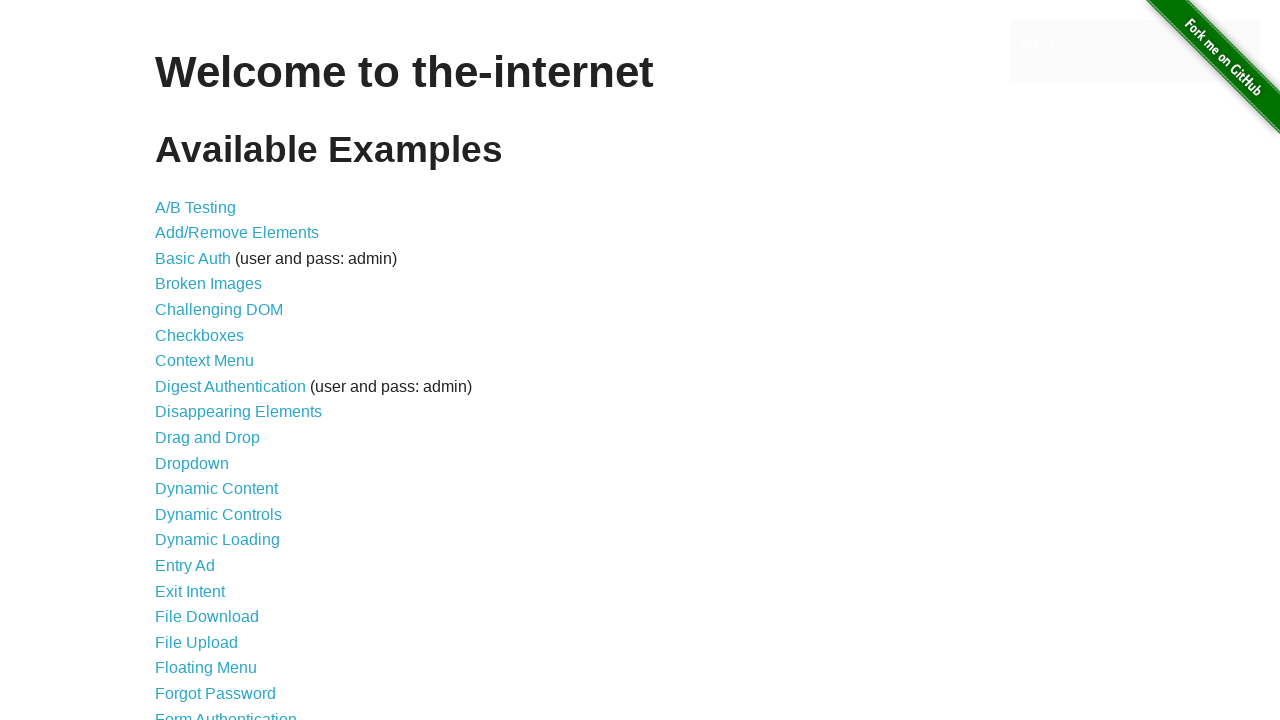

Waited 3 seconds to observe the Growl notification
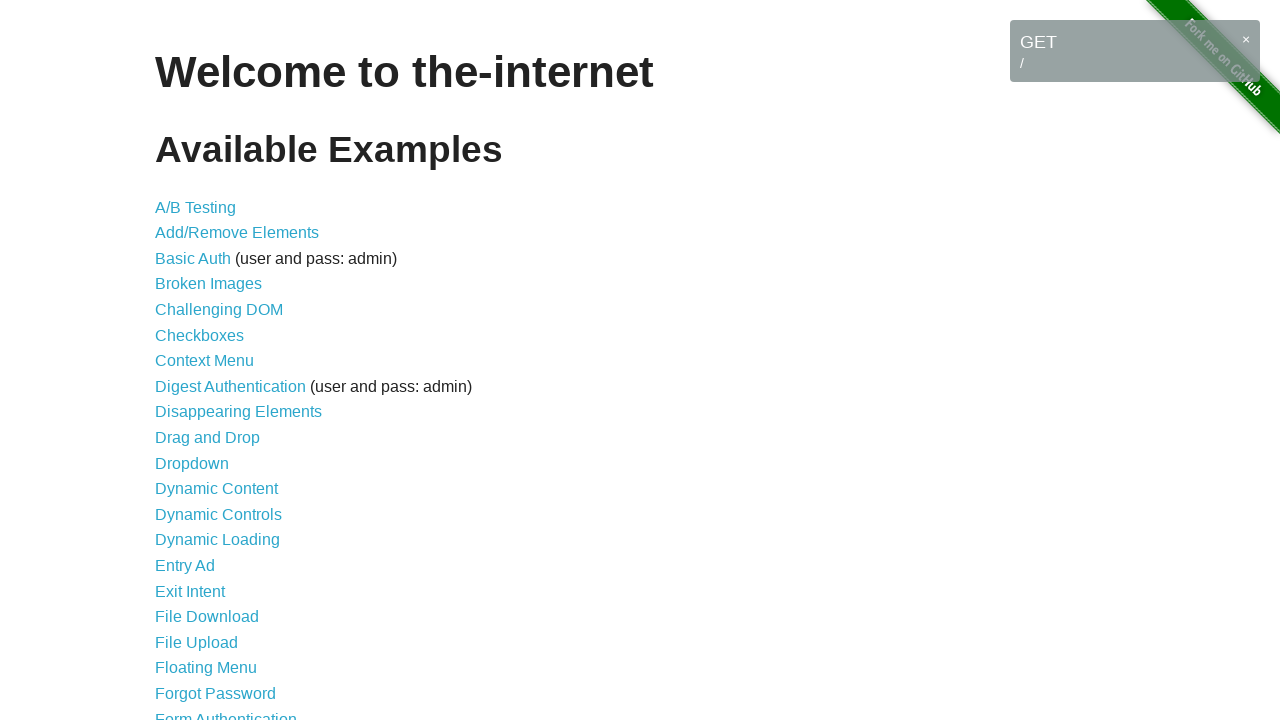

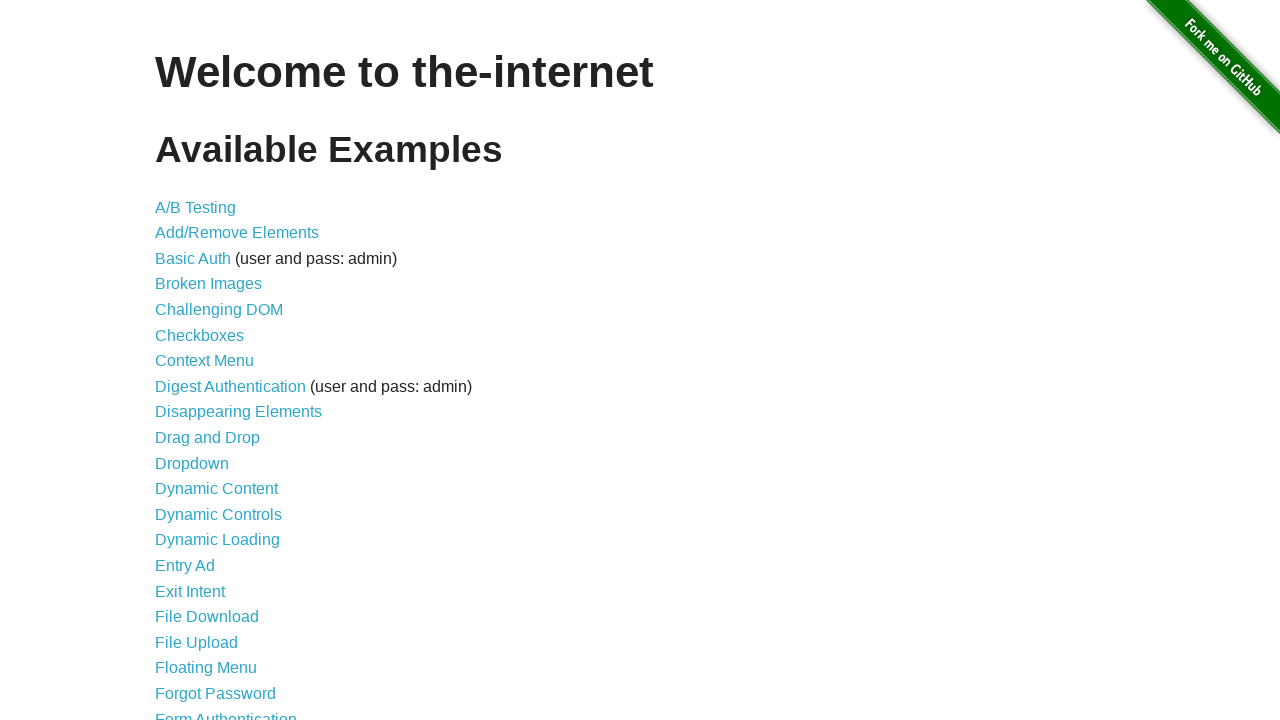